Tests that a todo item is removed when edited to an empty string

Starting URL: https://demo.playwright.dev/todomvc

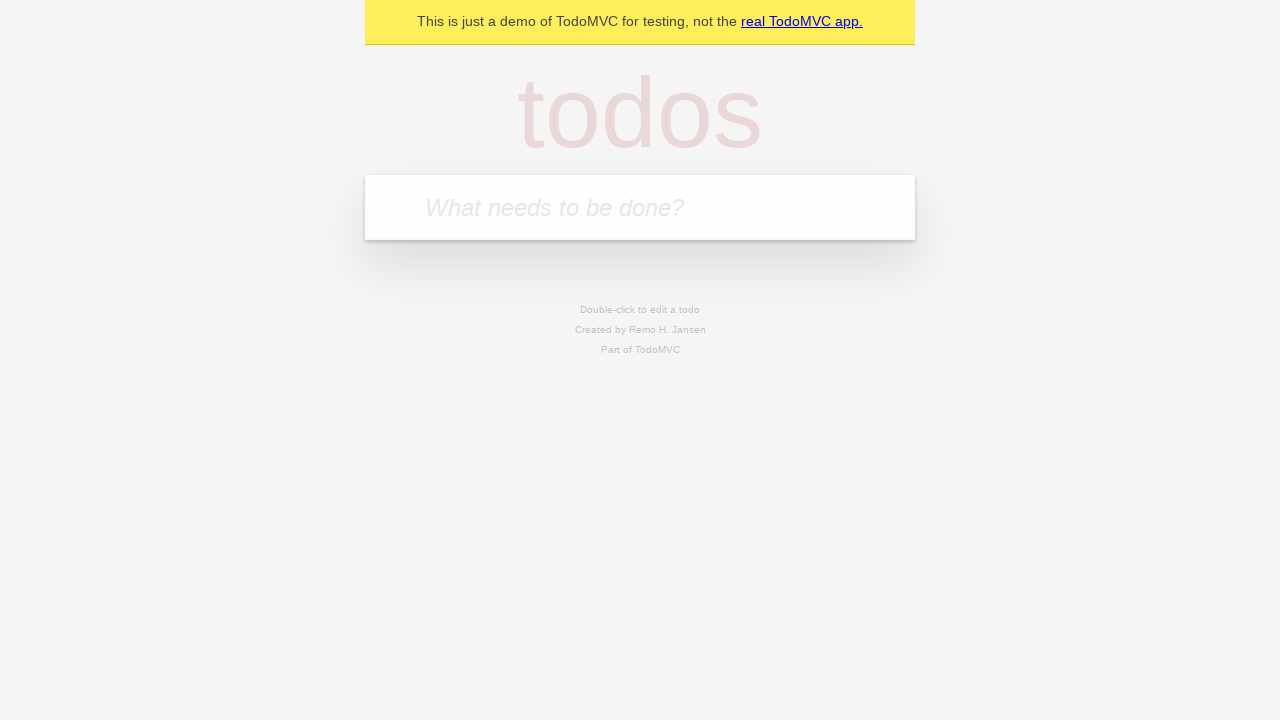

Filled todo input field with 'buy some cheese' on internal:attr=[placeholder="What needs to be done?"i]
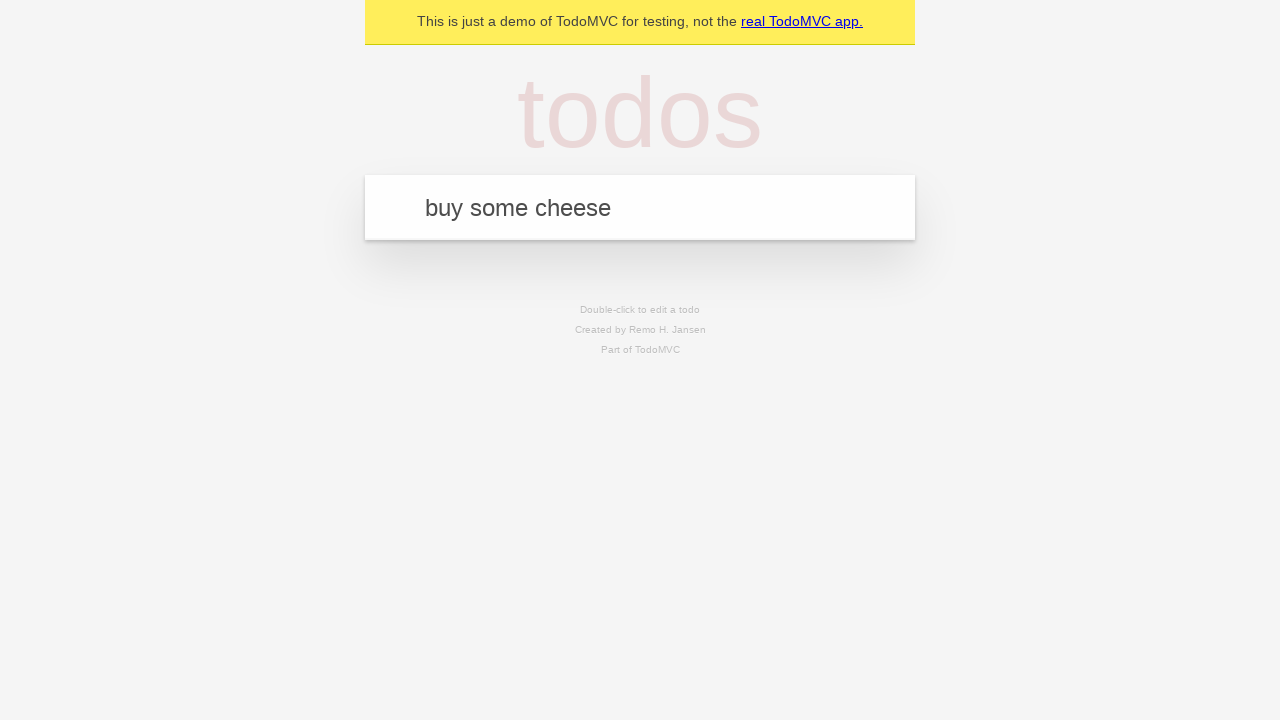

Pressed Enter to add todo item 'buy some cheese' on internal:attr=[placeholder="What needs to be done?"i]
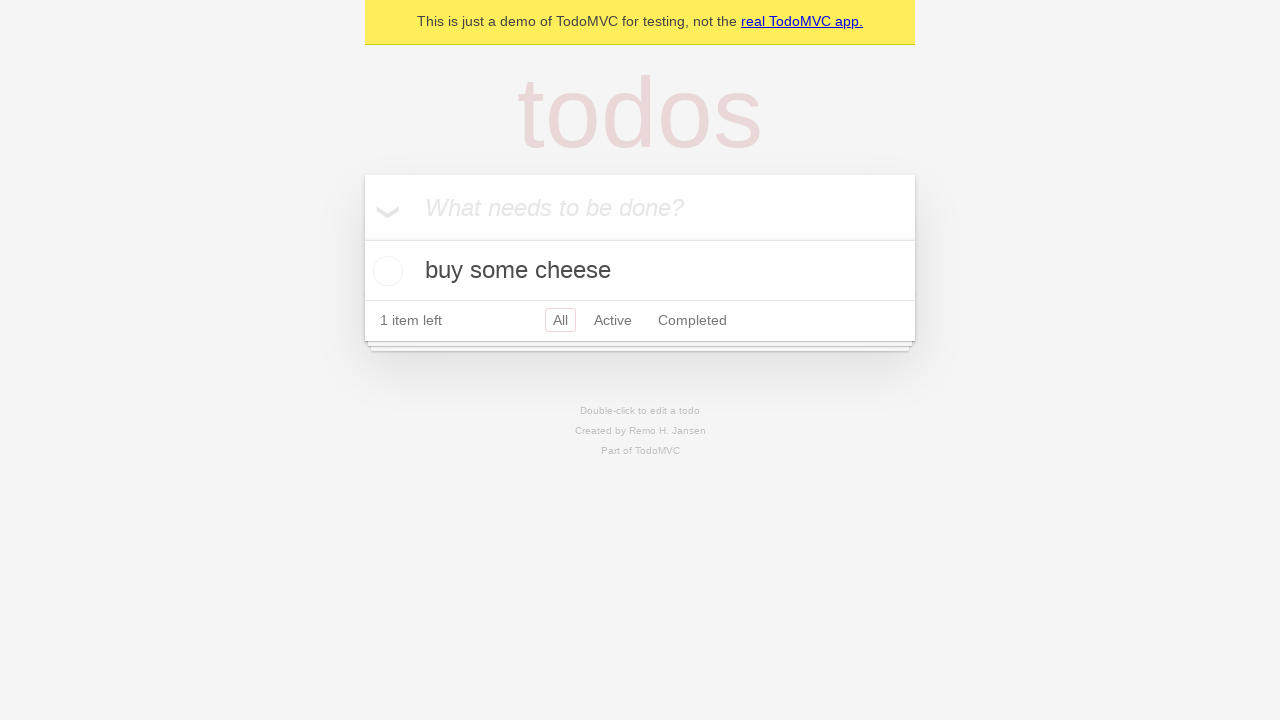

Filled todo input field with 'feed the cat' on internal:attr=[placeholder="What needs to be done?"i]
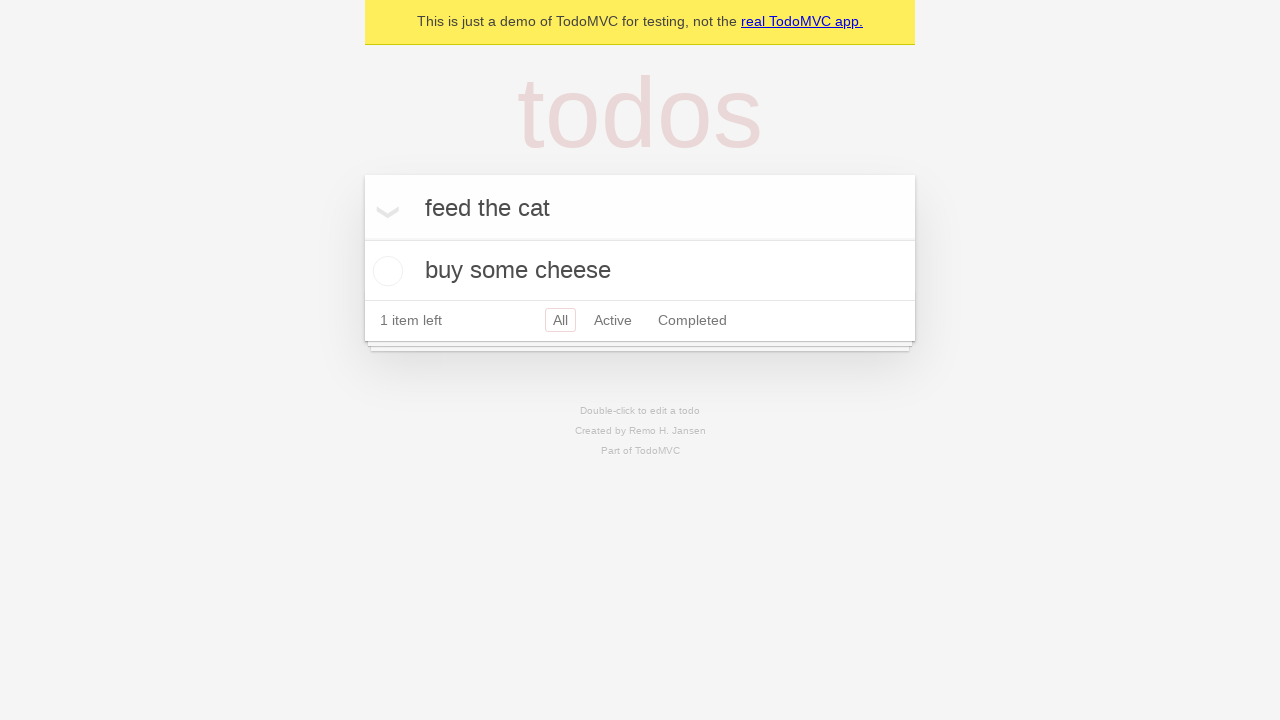

Pressed Enter to add todo item 'feed the cat' on internal:attr=[placeholder="What needs to be done?"i]
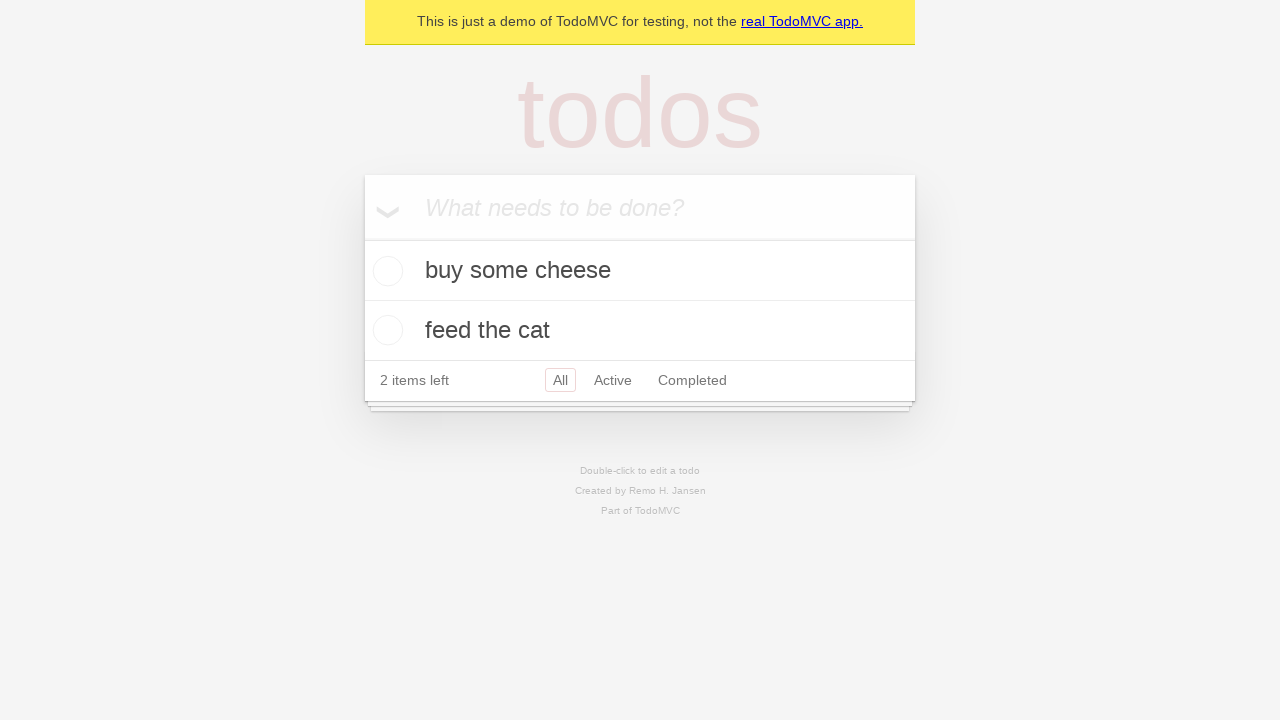

Filled todo input field with 'book a doctors appointment' on internal:attr=[placeholder="What needs to be done?"i]
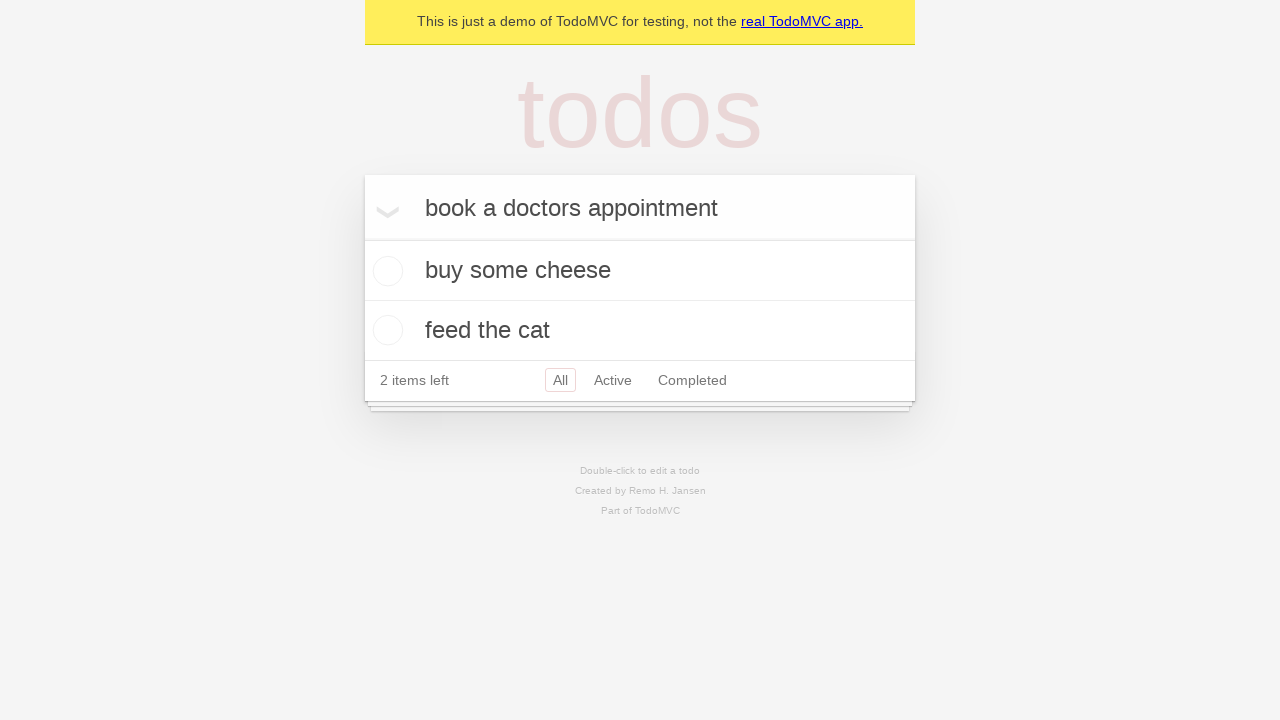

Pressed Enter to add todo item 'book a doctors appointment' on internal:attr=[placeholder="What needs to be done?"i]
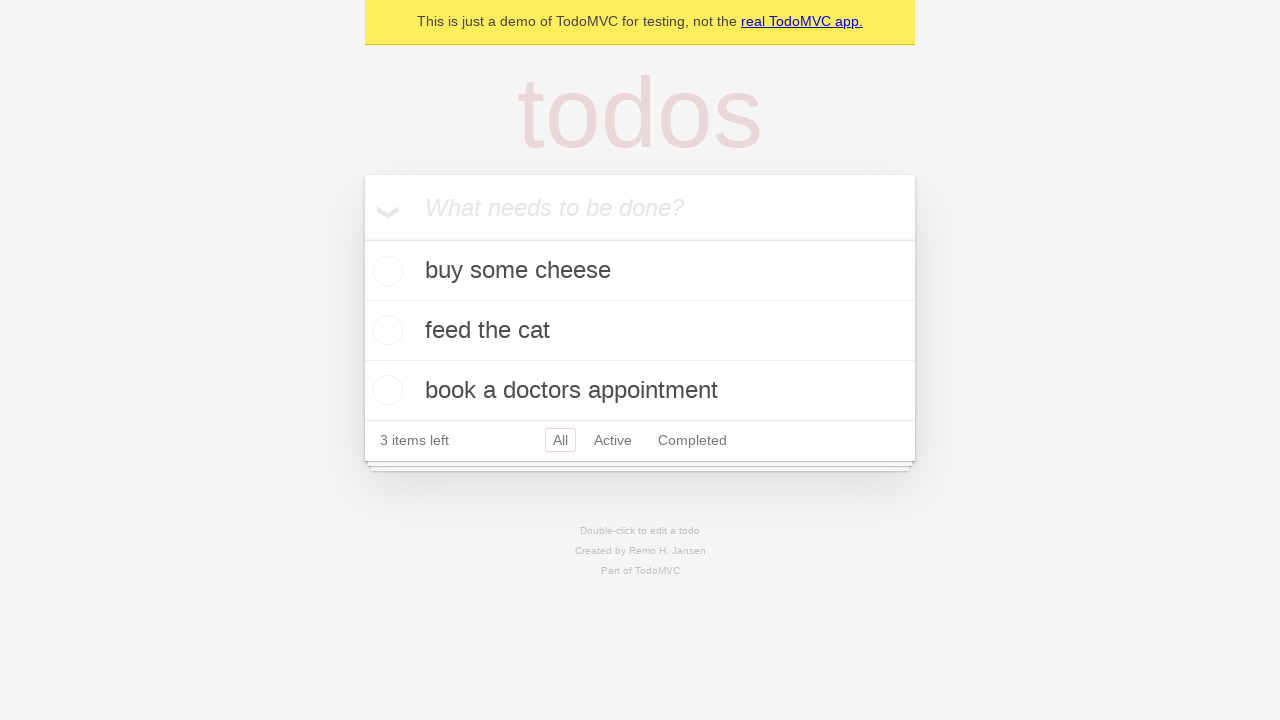

Double-clicked second todo item to enter edit mode at (640, 331) on internal:testid=[data-testid="todo-item"s] >> nth=1
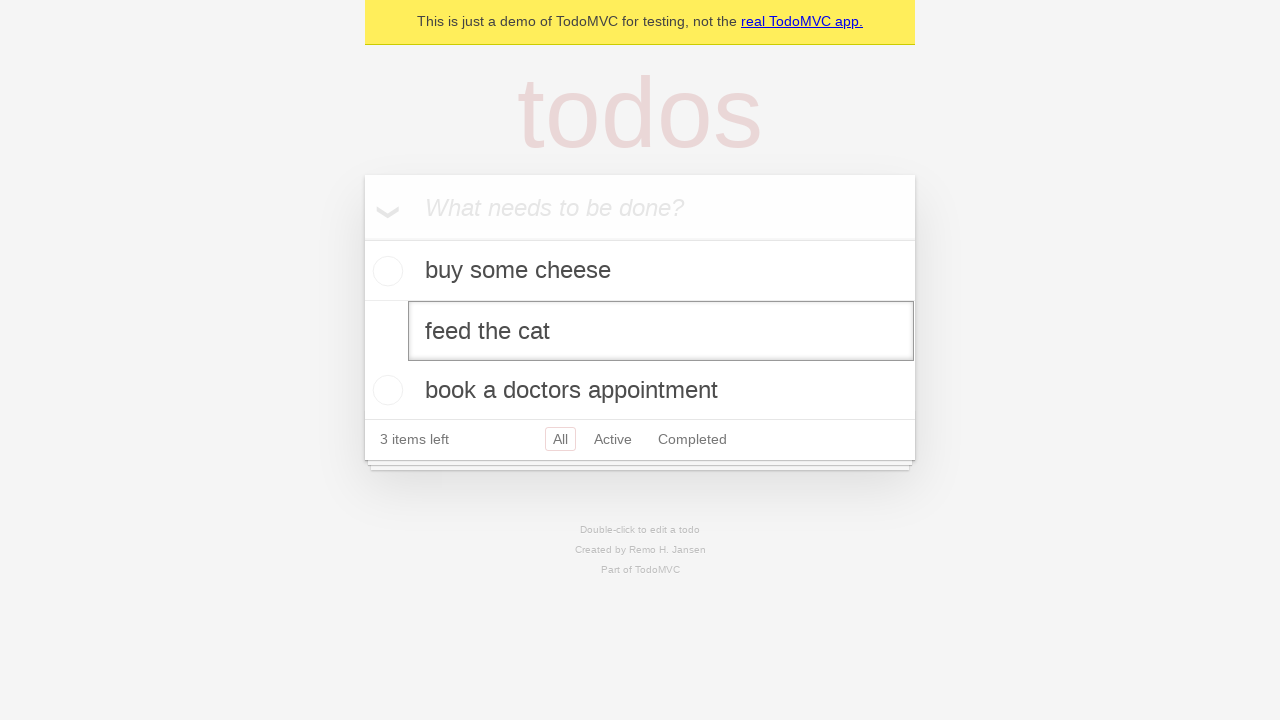

Cleared text from edit box on internal:testid=[data-testid="todo-item"s] >> nth=1 >> internal:role=textbox[nam
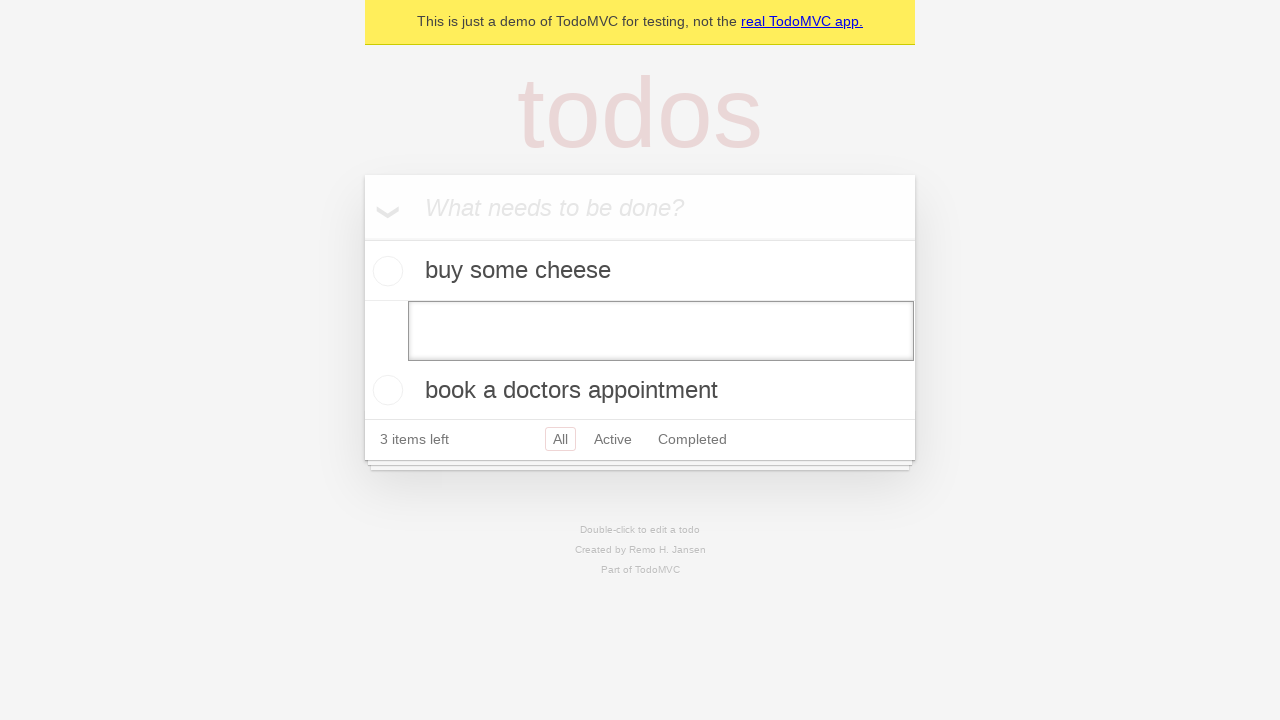

Pressed Enter to confirm empty edit, removing todo item on internal:testid=[data-testid="todo-item"s] >> nth=1 >> internal:role=textbox[nam
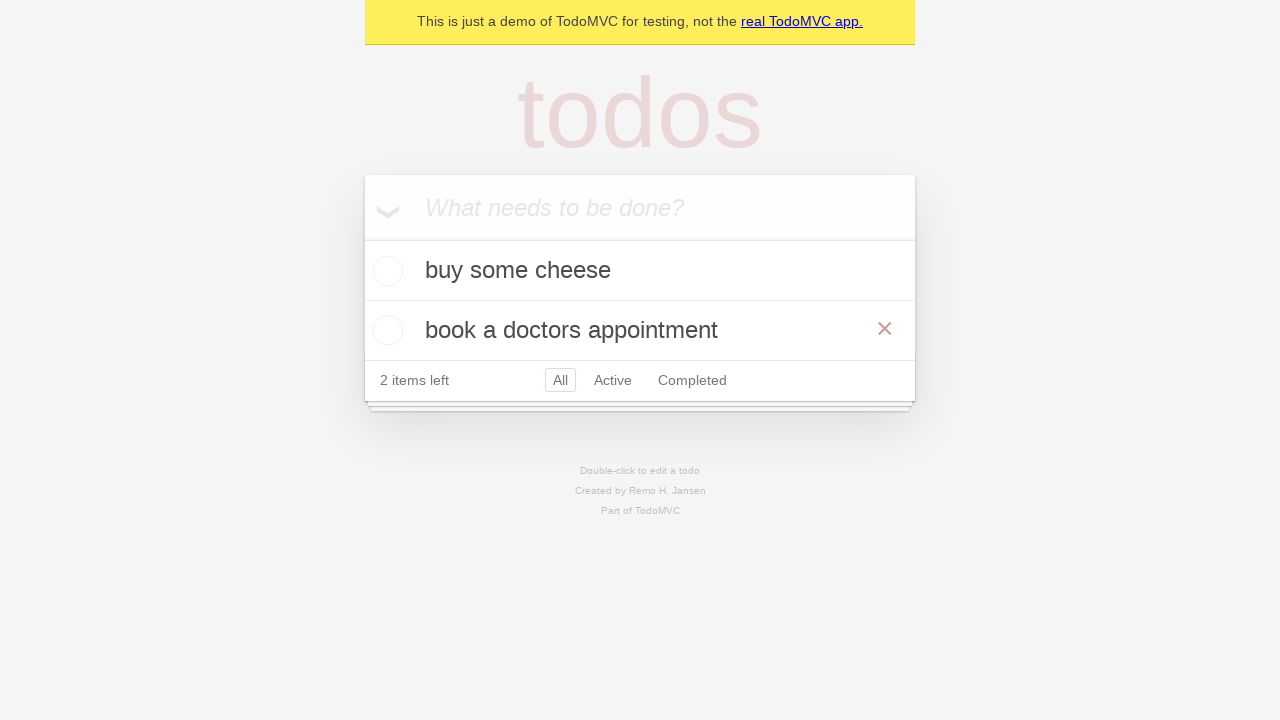

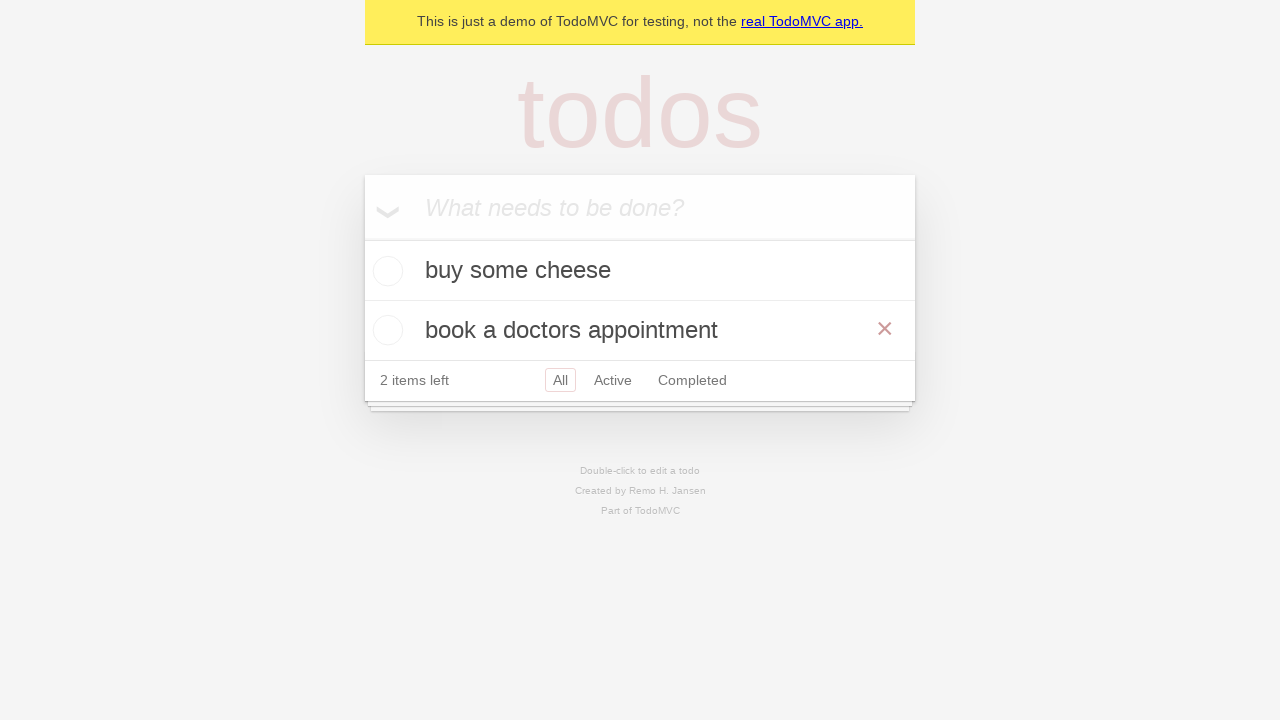